Tests static dropdown functionality by selecting options using different methods: by value, by index, and by visible text on a practice page.

Starting URL: https://rahulshettyacademy.com/dropdownsPractise/

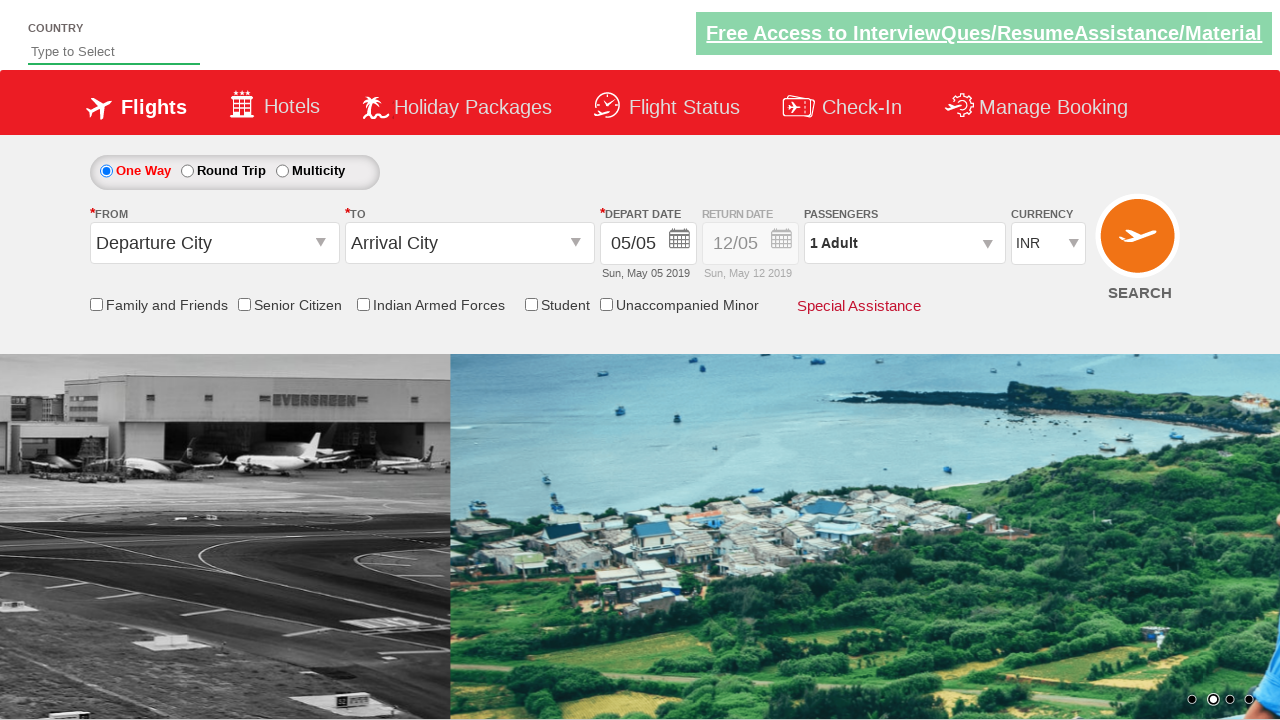

Selected dropdown option by value 'USD' on select[name='ctl00$mainContent$DropDownListCurrency']
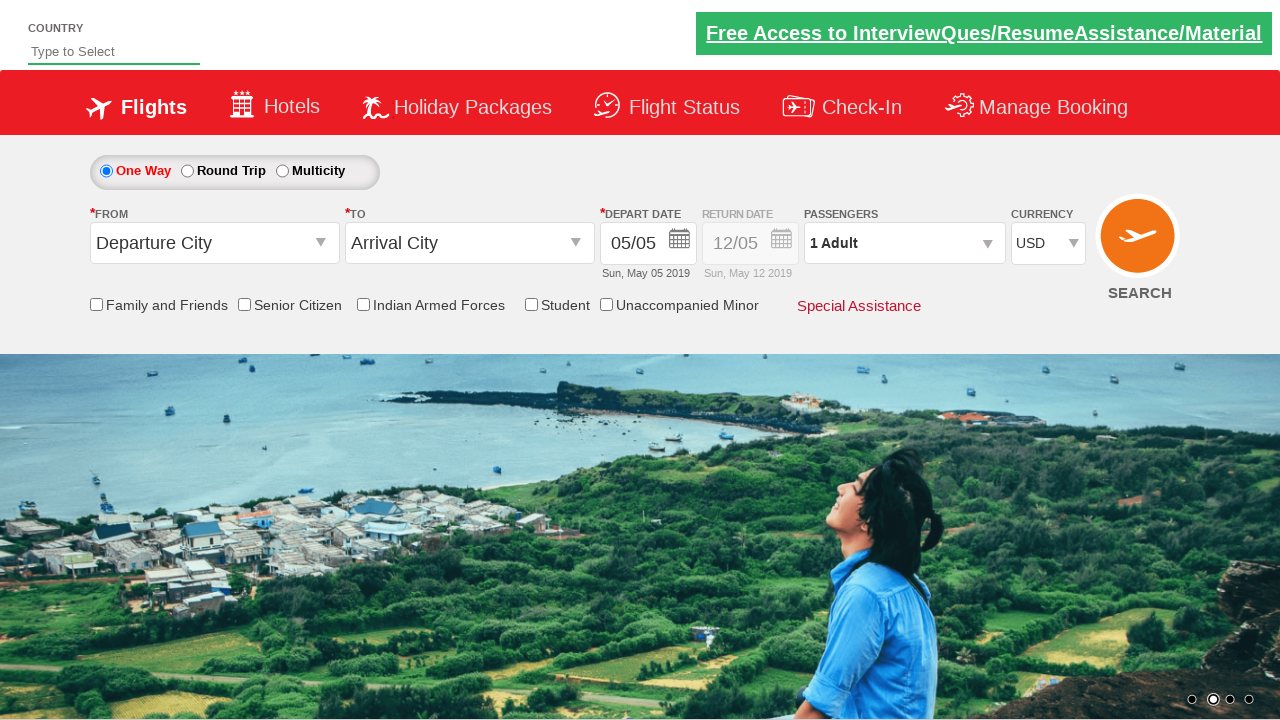

Selected dropdown option by index 1 on select[name='ctl00$mainContent$DropDownListCurrency']
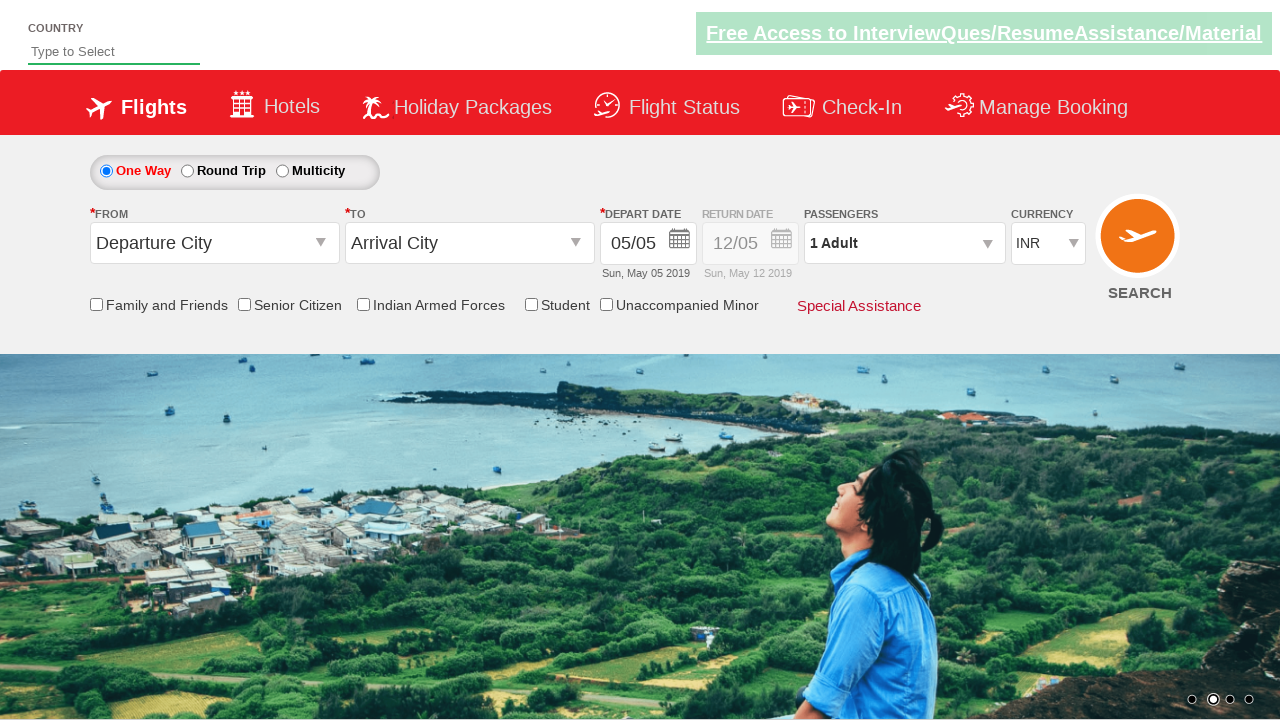

Selected dropdown option by visible text 'AED' on select[name='ctl00$mainContent$DropDownListCurrency']
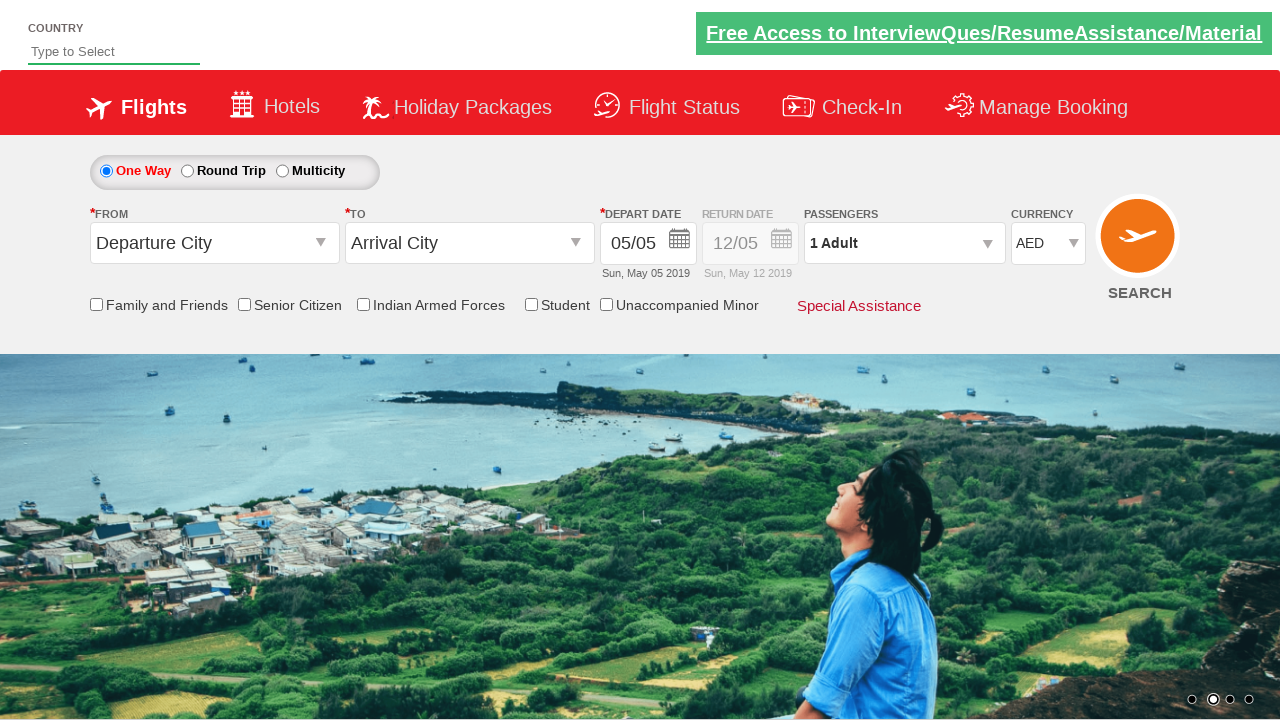

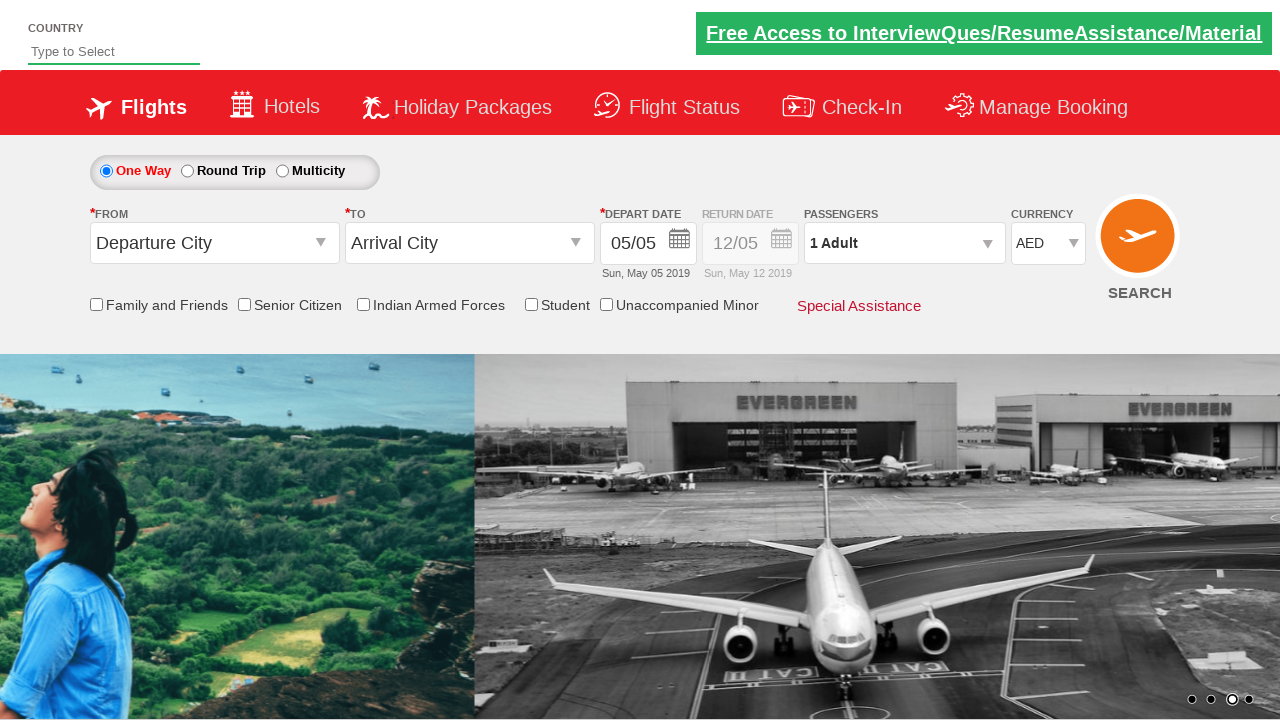